Tests the file upload page by navigating to the upload-download demo page and clicking on the file upload input element.

Starting URL: https://demoqa.com/upload-download

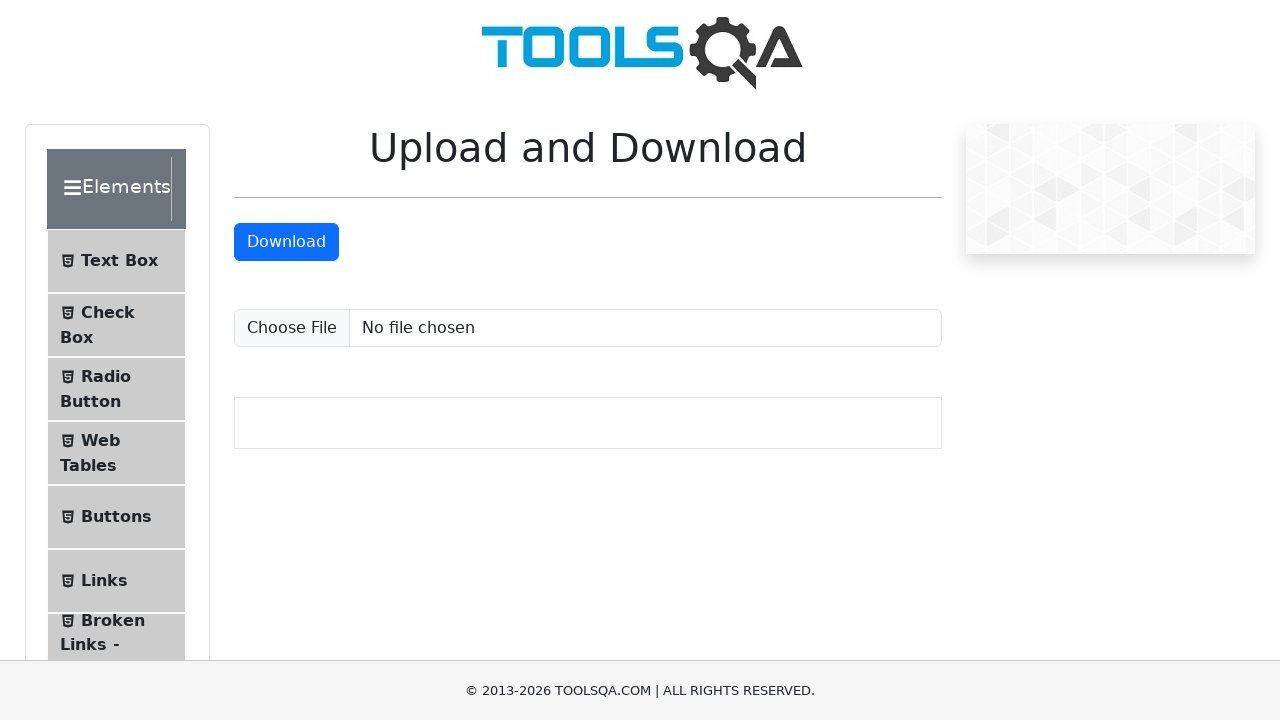

Located file upload input element with id 'uploadFile'
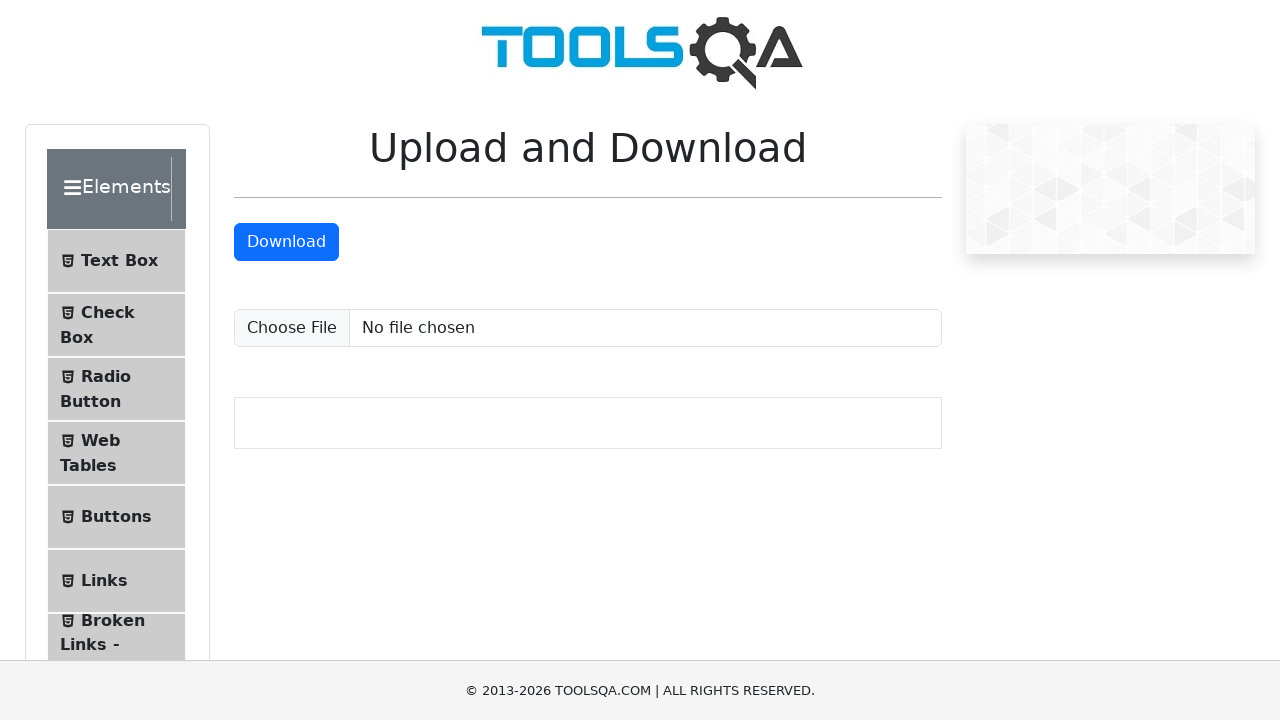

Clicked on the file upload input element at (588, 328) on xpath=//input[@id='uploadFile']
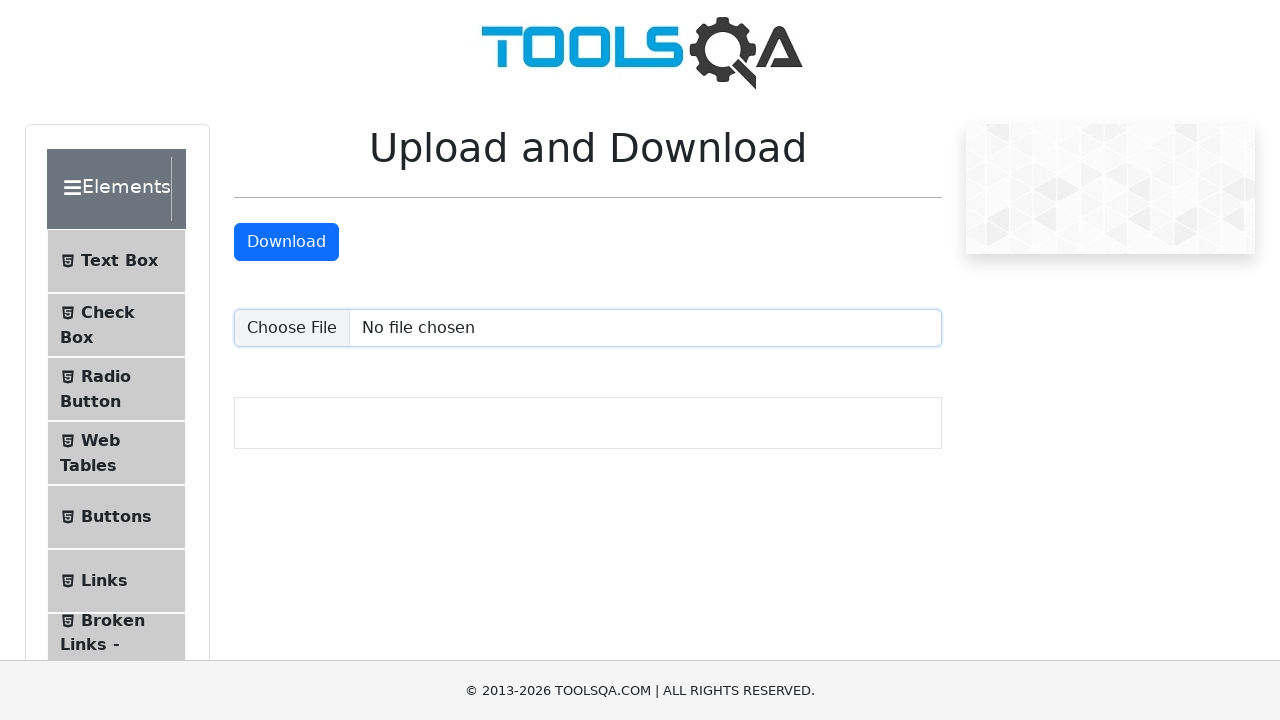

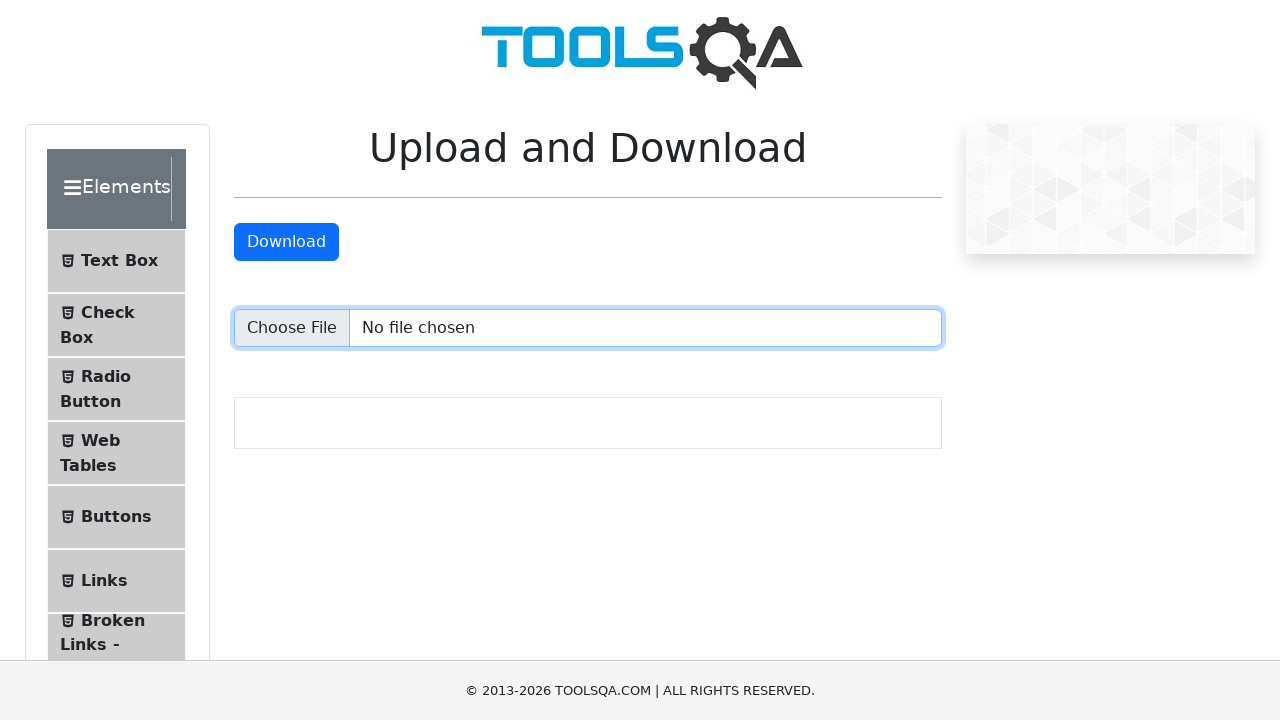